Tests element visibility assertions by verifying a text box is visible, clicking a hide button, and verifying the element becomes hidden.

Starting URL: https://www.letskodeit.com/practice

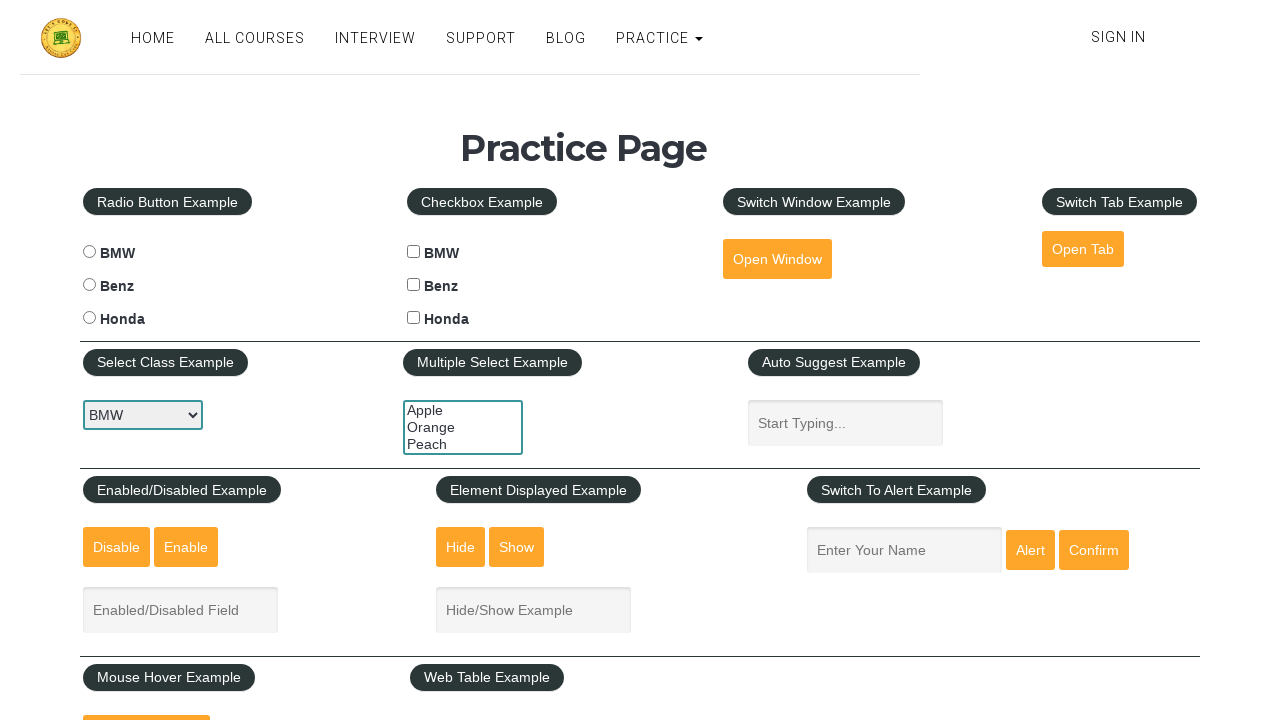

Verified text box is visible
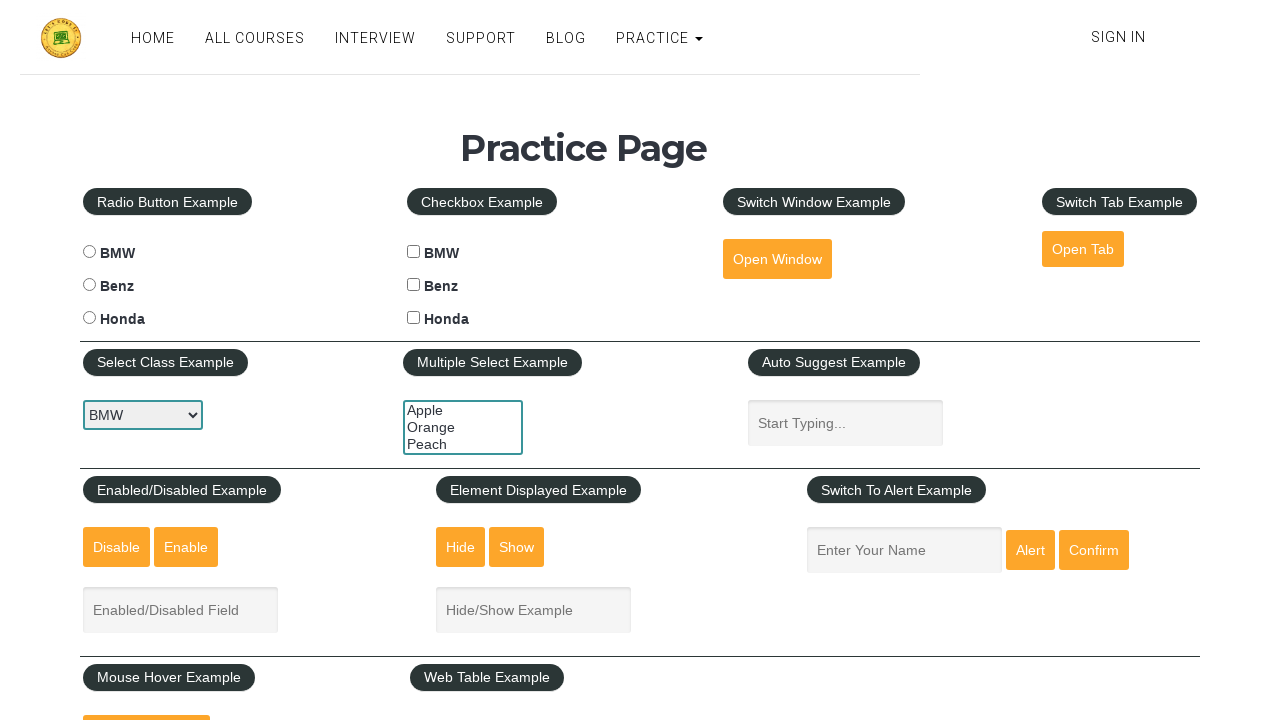

Clicked hide button at (461, 547) on xpath=//*[@id="hide-textbox"]
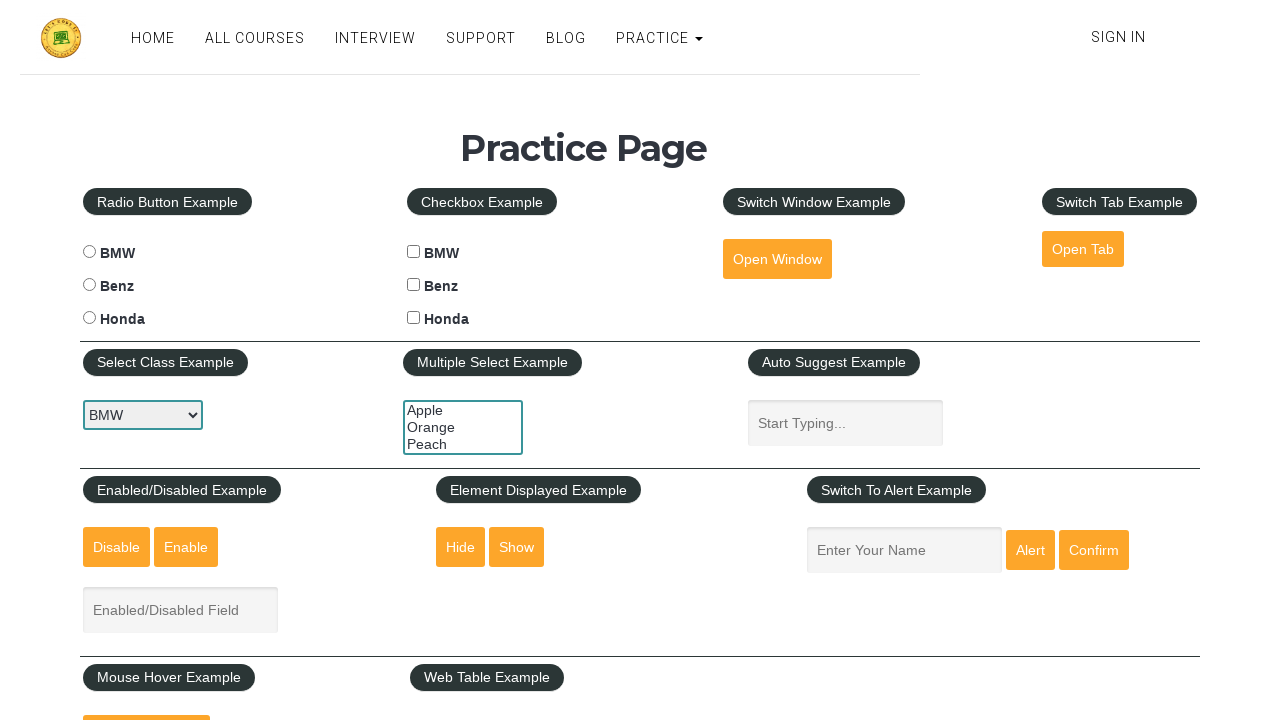

Verified text box is now hidden
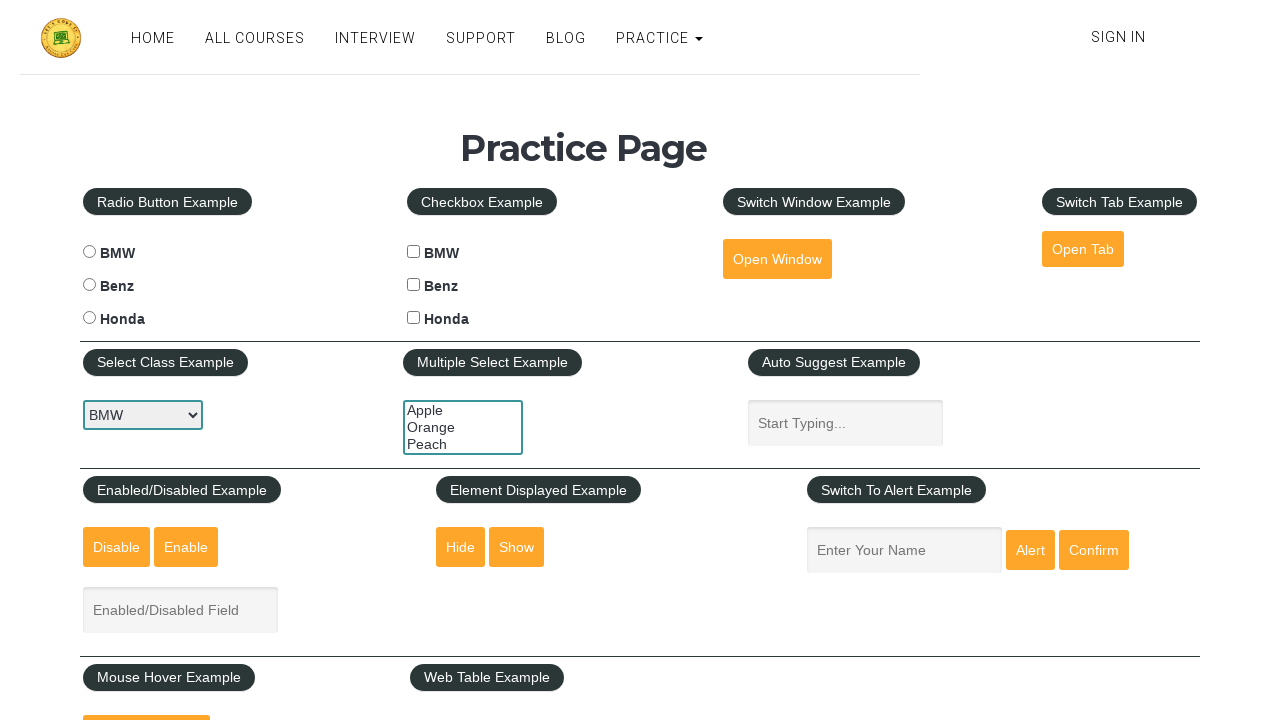

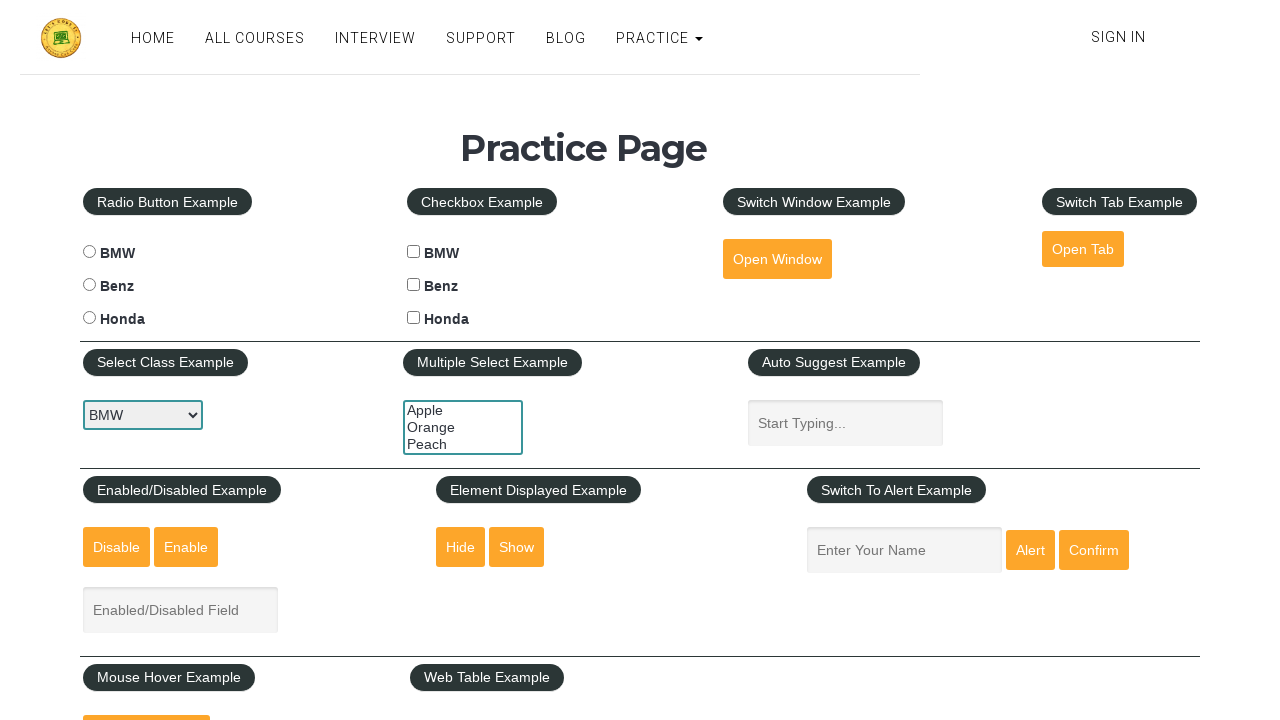